Tests simple JavaScript alert by clicking the button, handling the alert dialog, and verifying the result

Starting URL: https://training-support.net/webelements/alerts

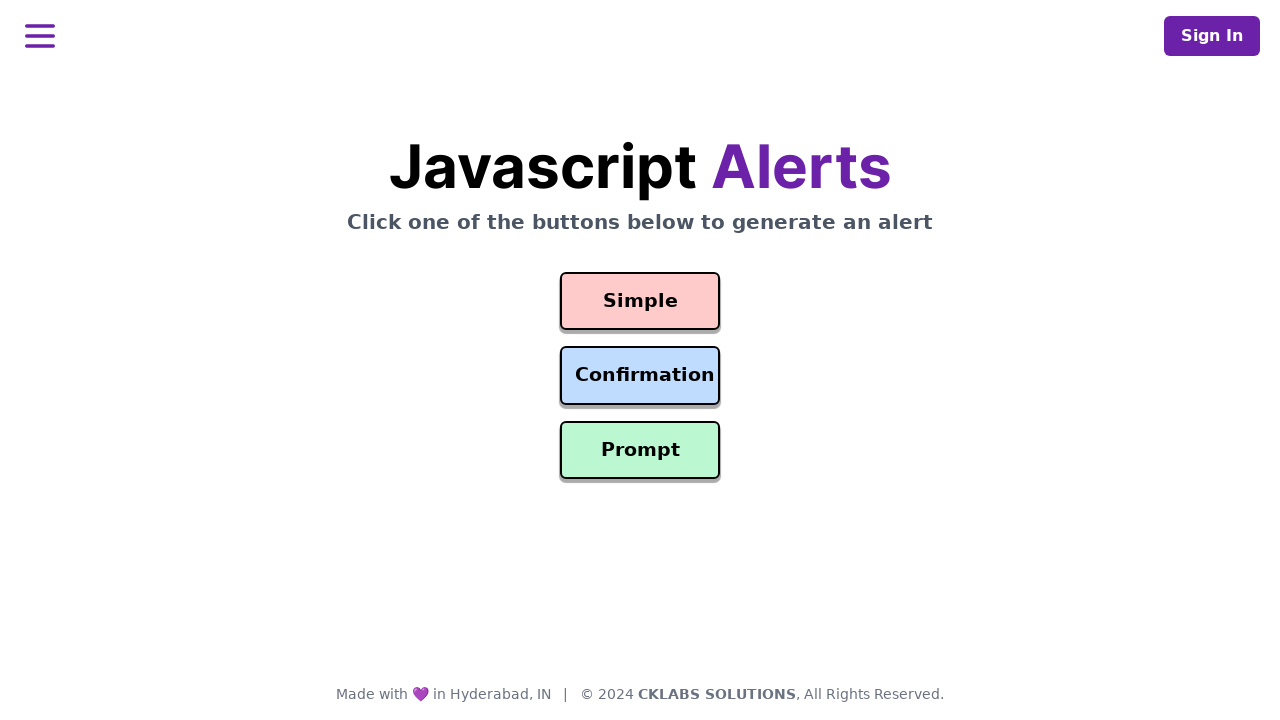

Clicked the Simple Alert button at (640, 301) on #simple
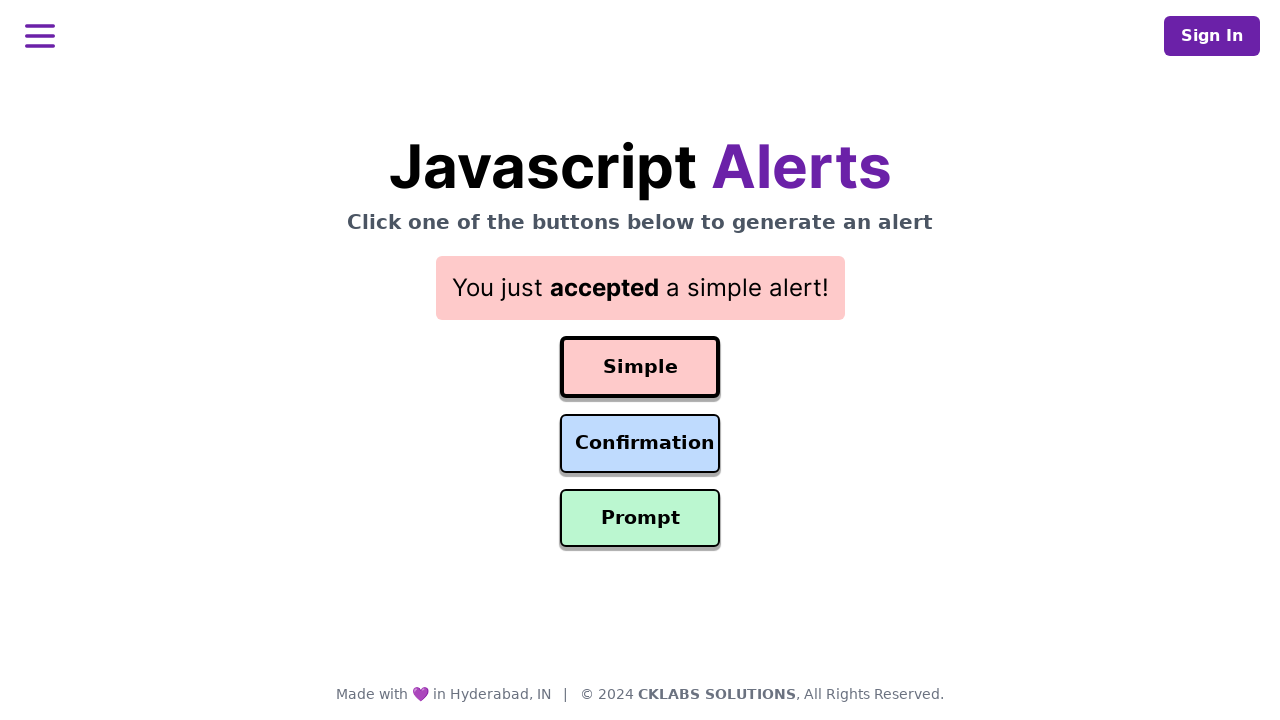

Set up dialog handler to accept alerts
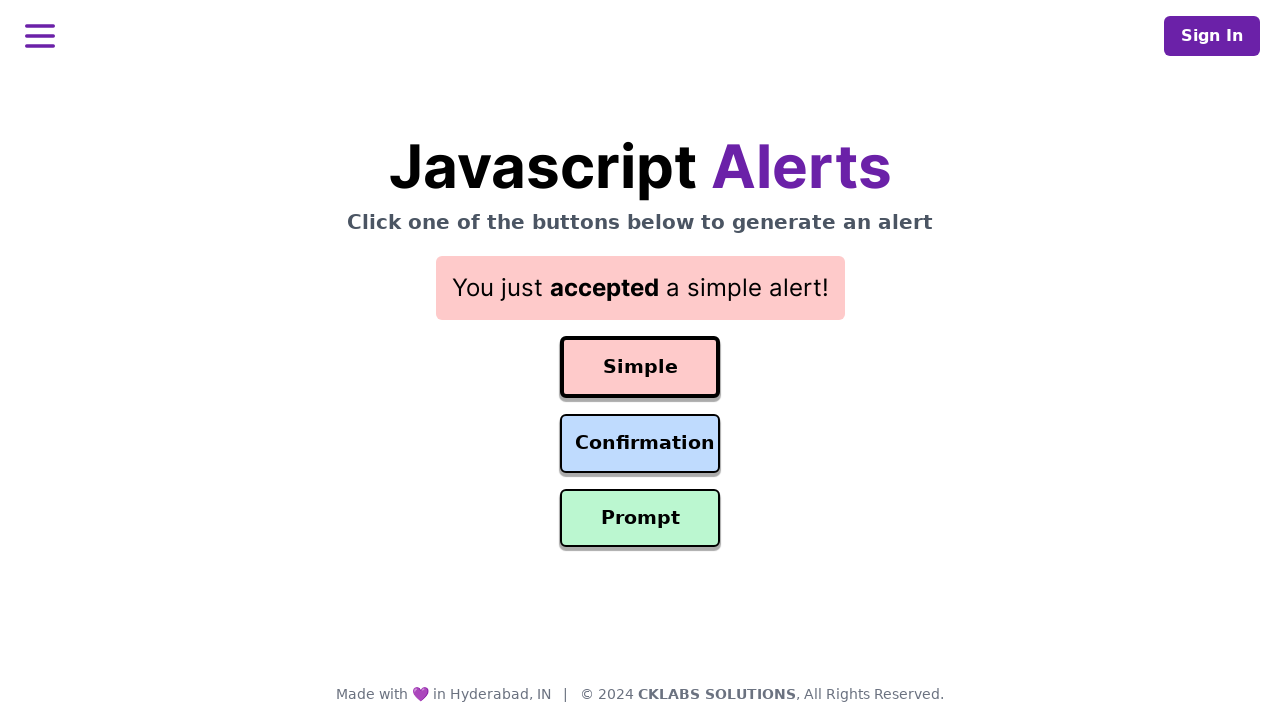

Alert was handled and result text is now displayed
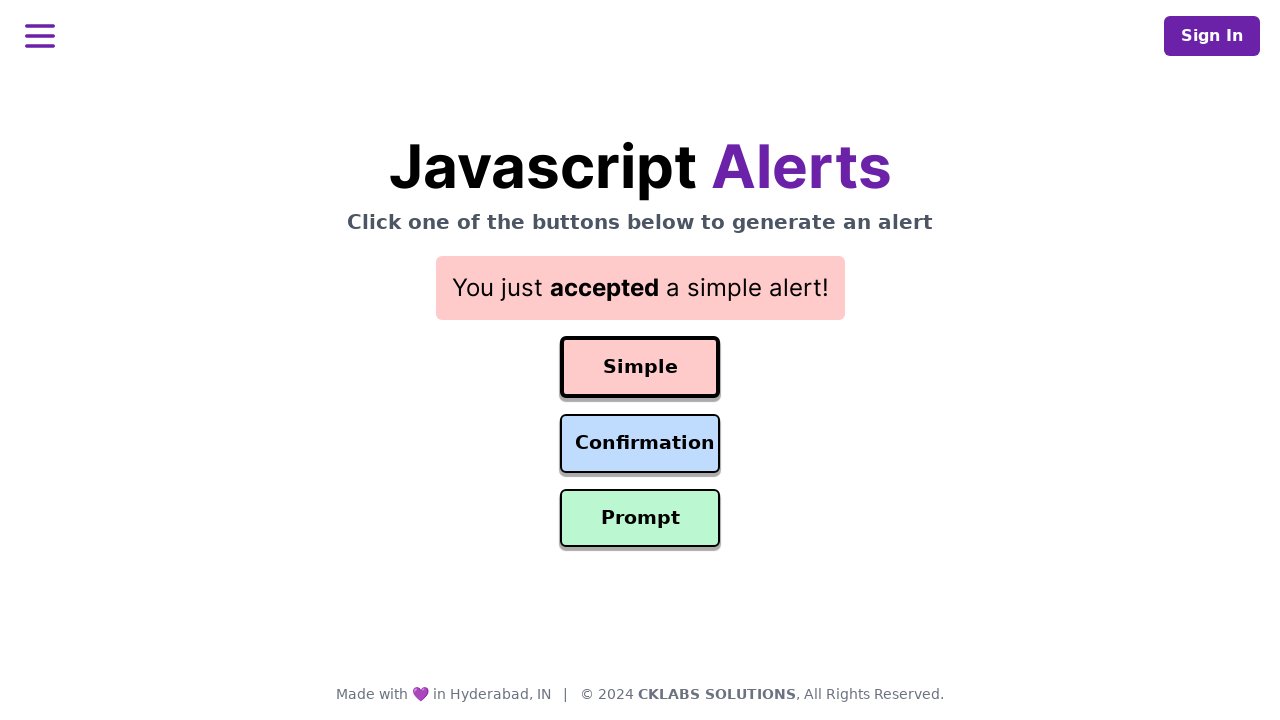

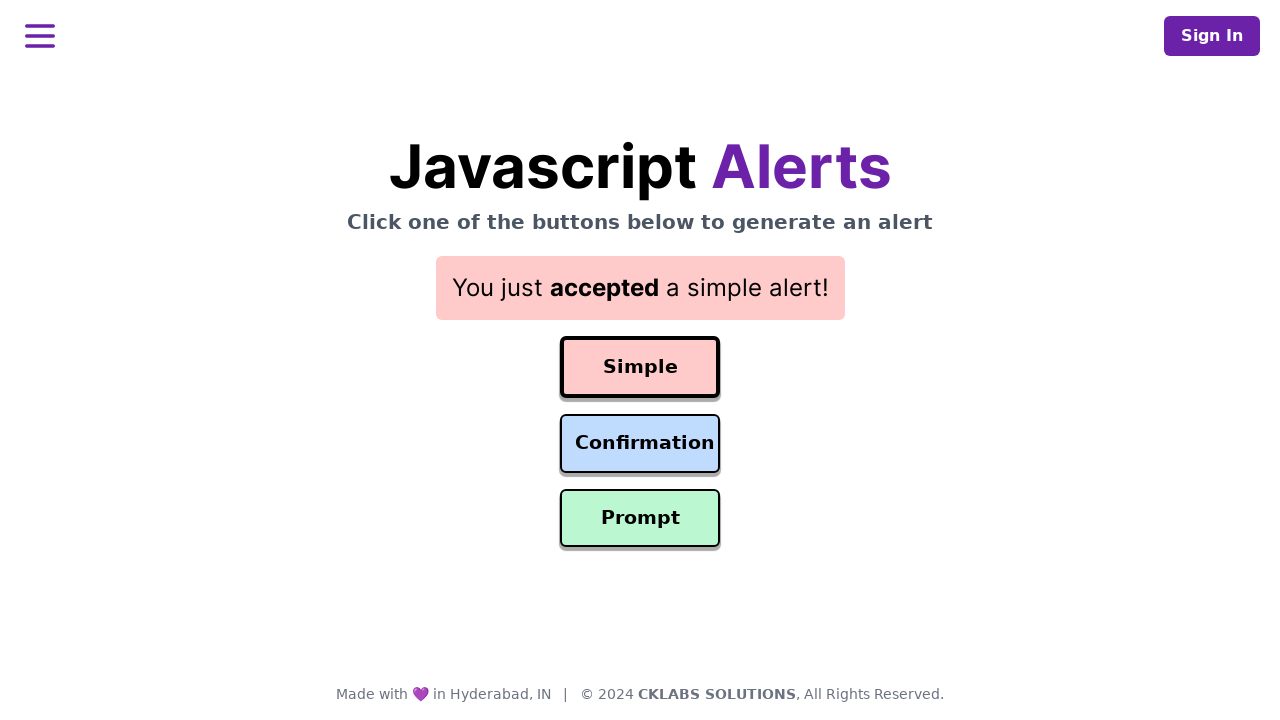